Tests clicking the Enable button and verifies the "It's enabled!" message appears

Starting URL: https://the-internet.herokuapp.com/dynamic_controls

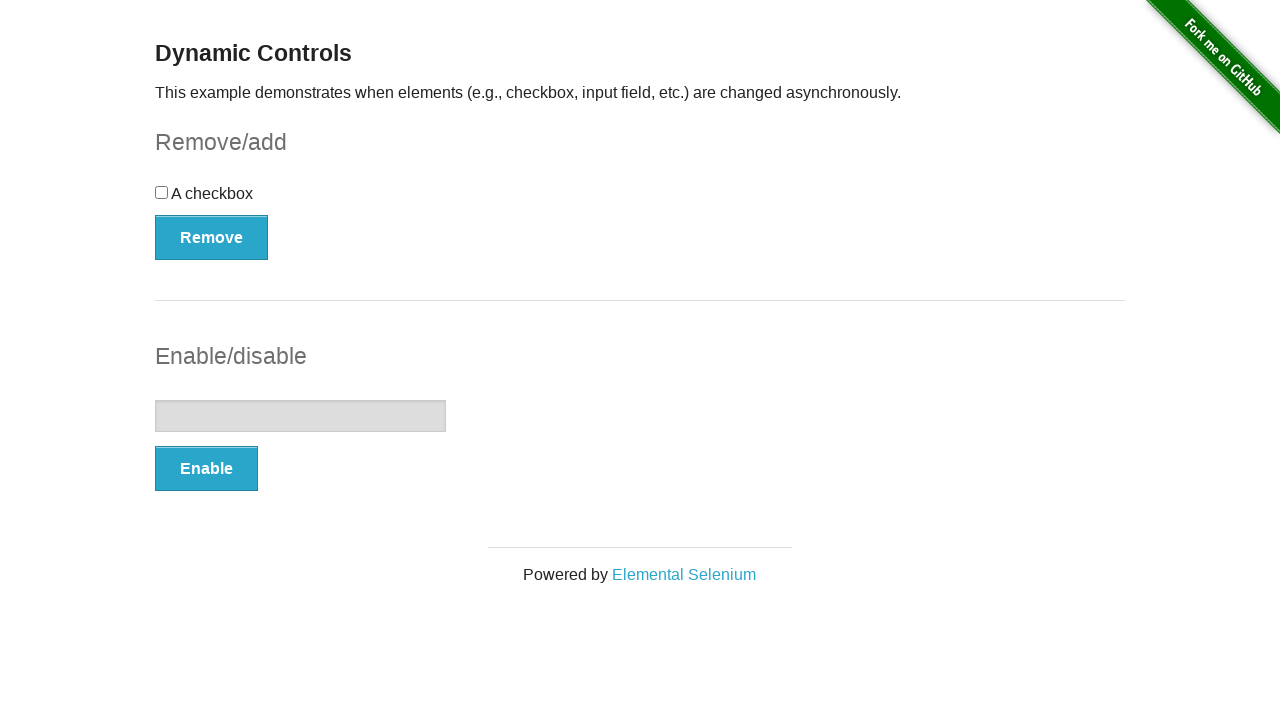

Clicked the Enable button at (206, 469) on button:has-text('Enable')
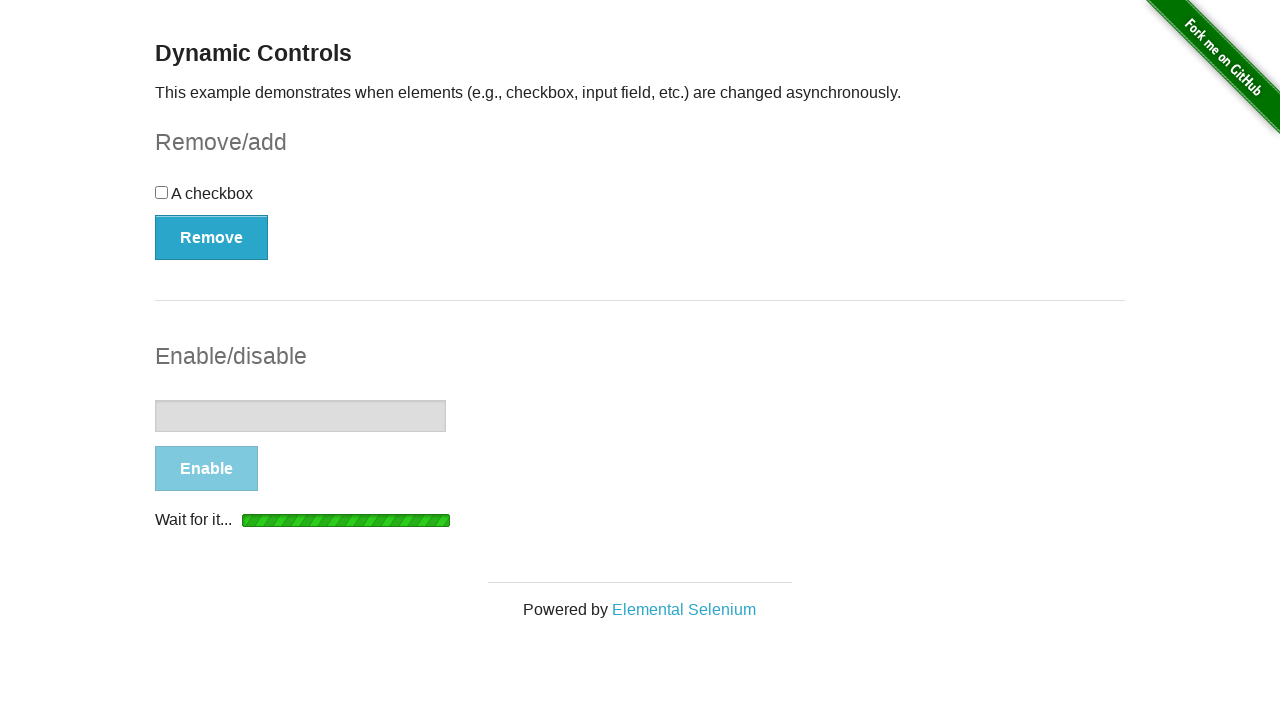

Waited for 'It's enabled!' message to appear
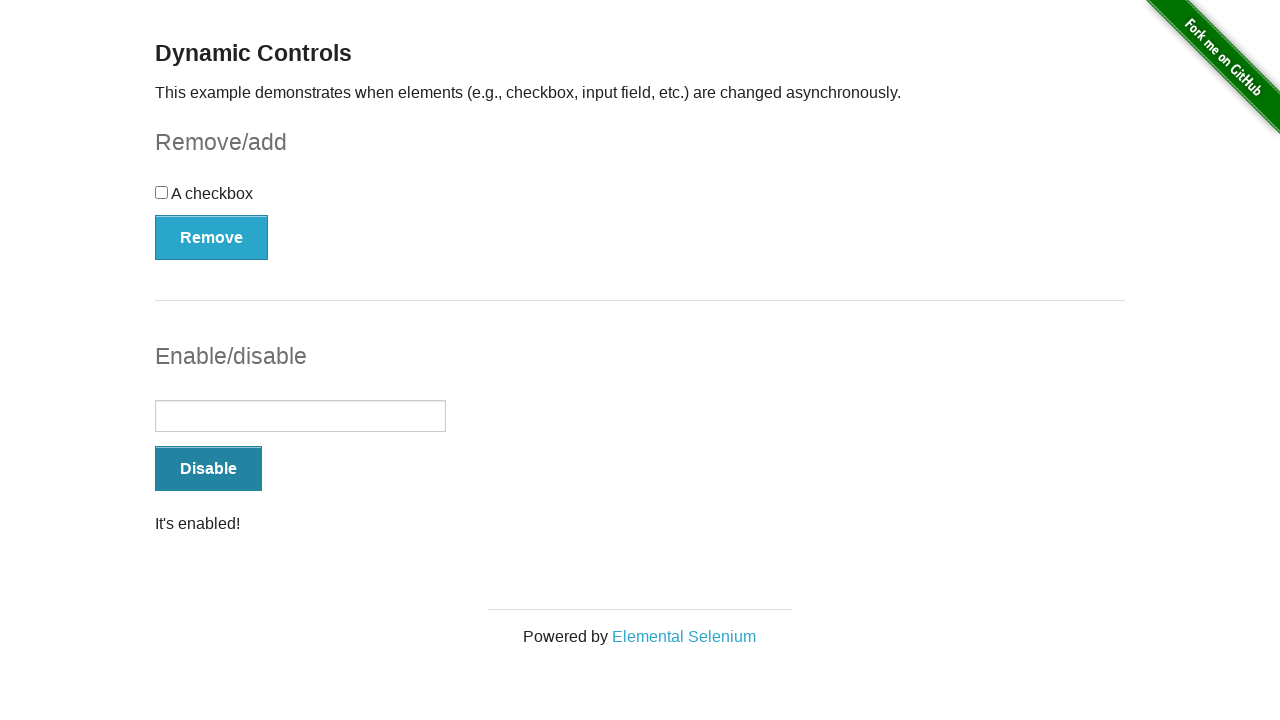

Retrieved the message text content
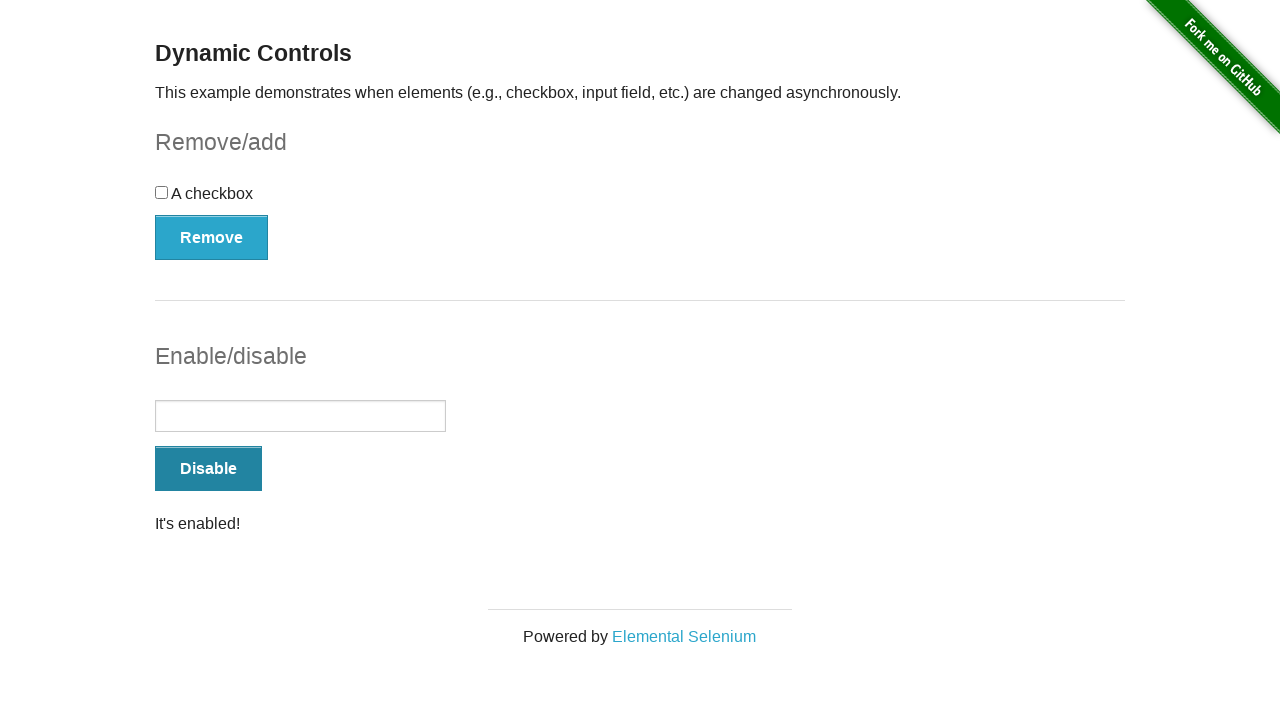

Verified that message equals 'It's enabled!'
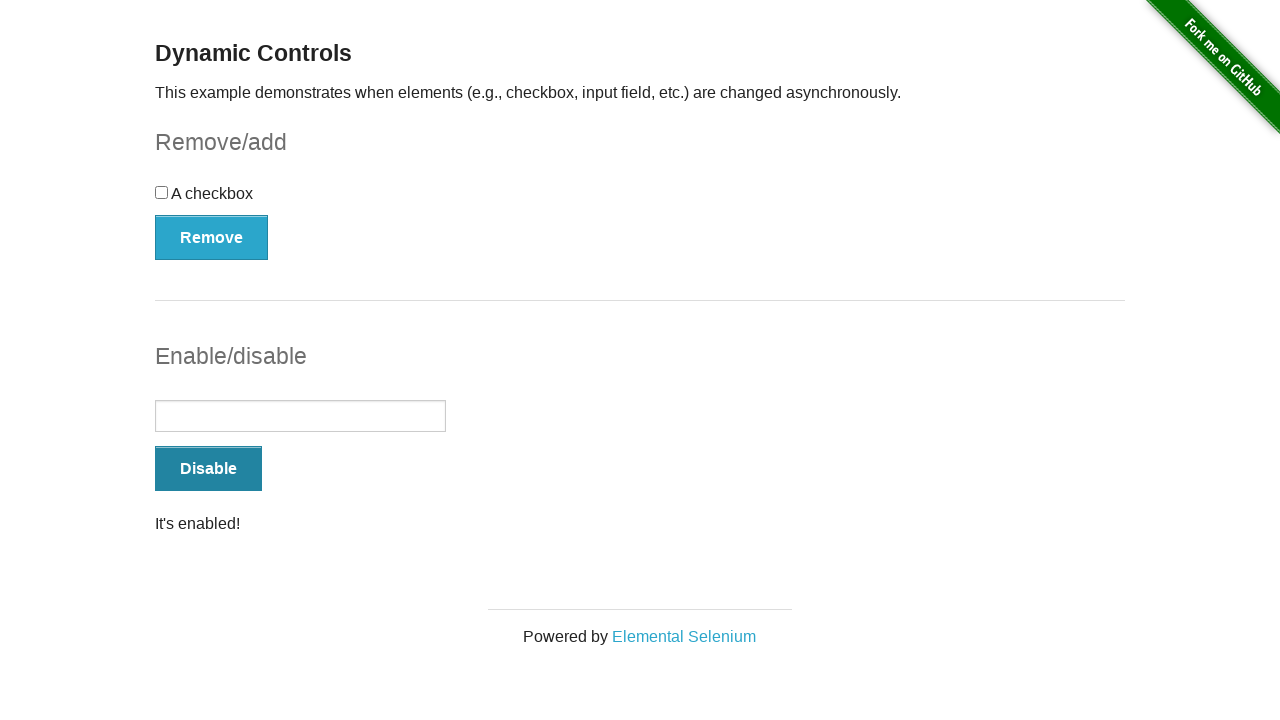

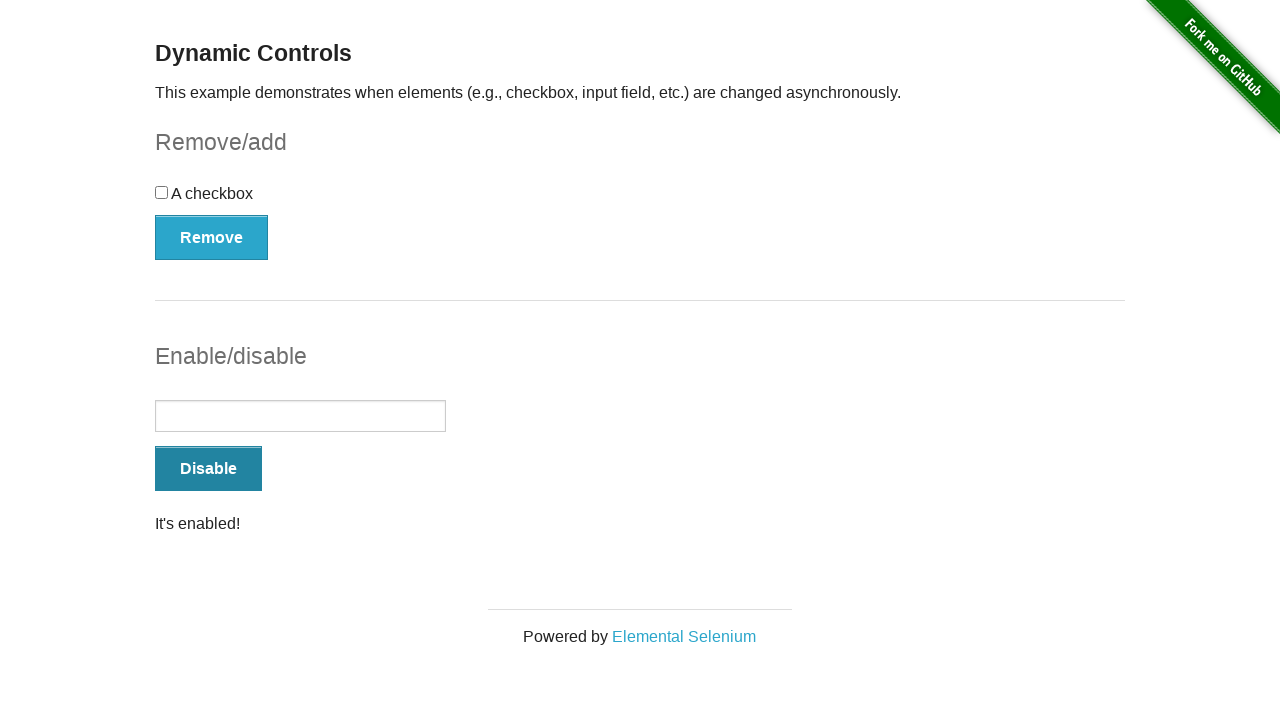